Tests the jQuery UI datepicker widget by switching to the iframe, clicking on the datepicker input to open it, and attempting to navigate to a specific date using the calendar navigation controls.

Starting URL: https://jqueryui.com/datepicker/

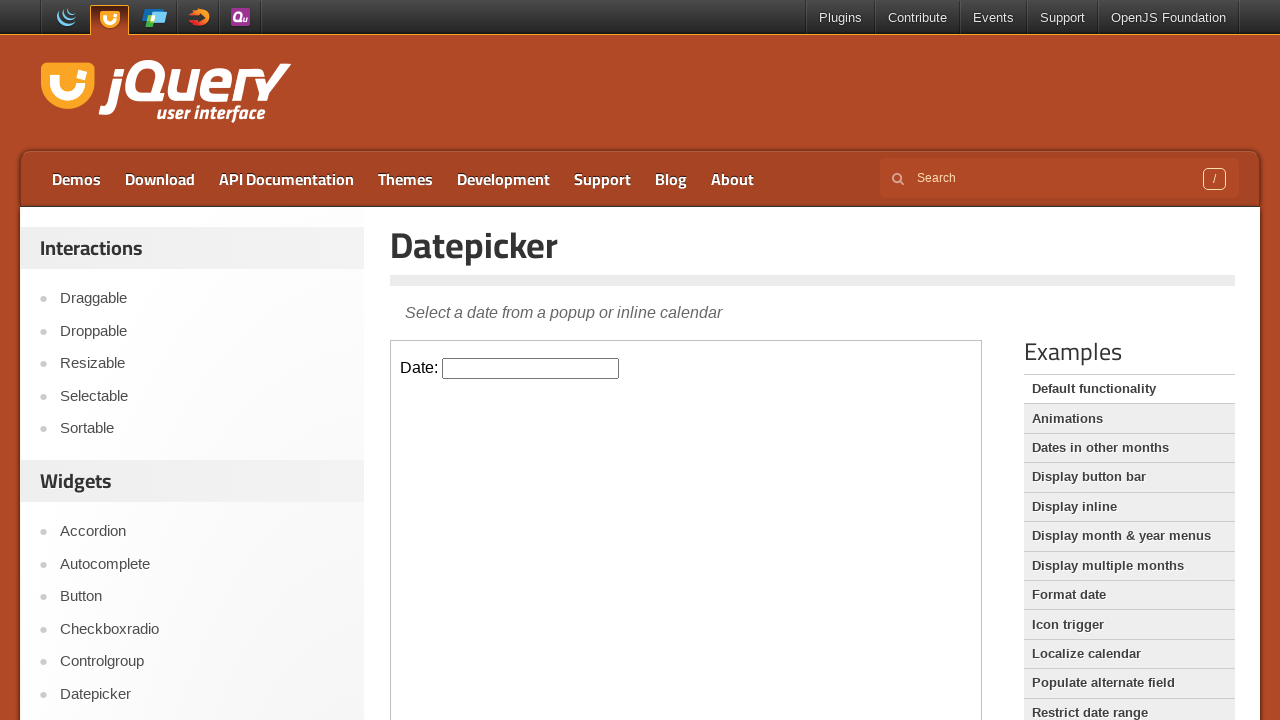

Located iframe containing datepicker demo
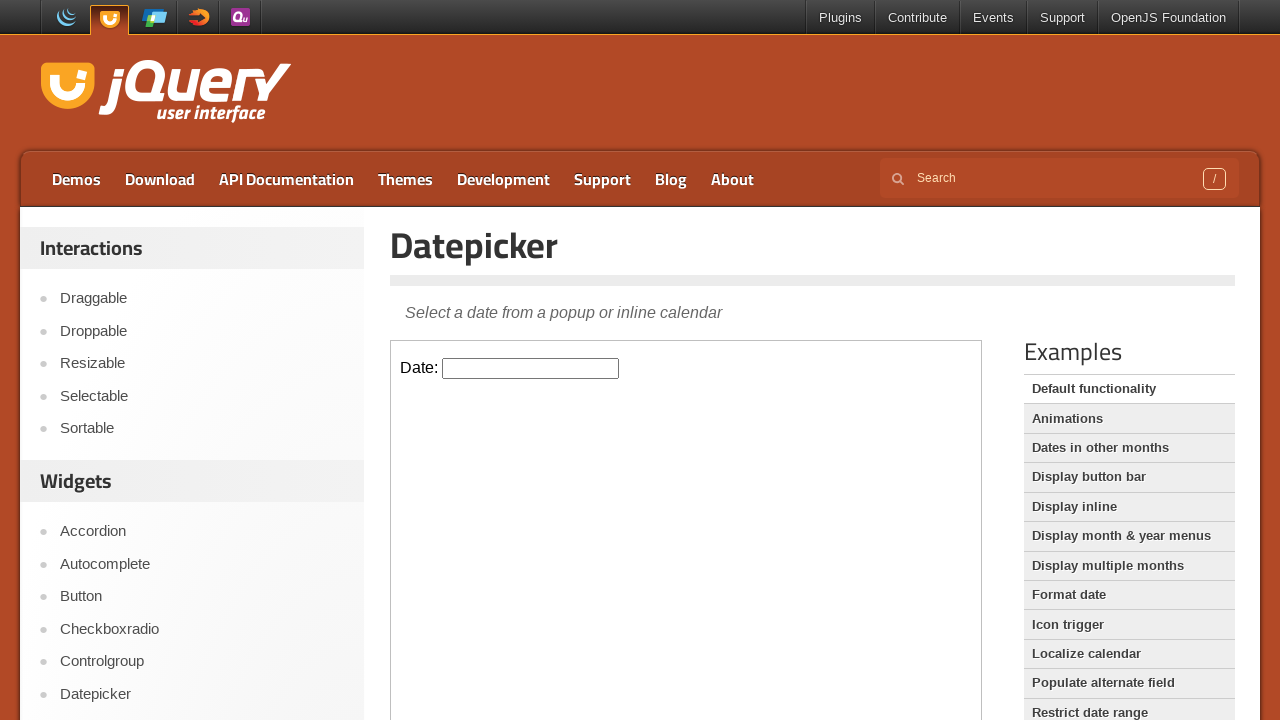

Datepicker input became visible
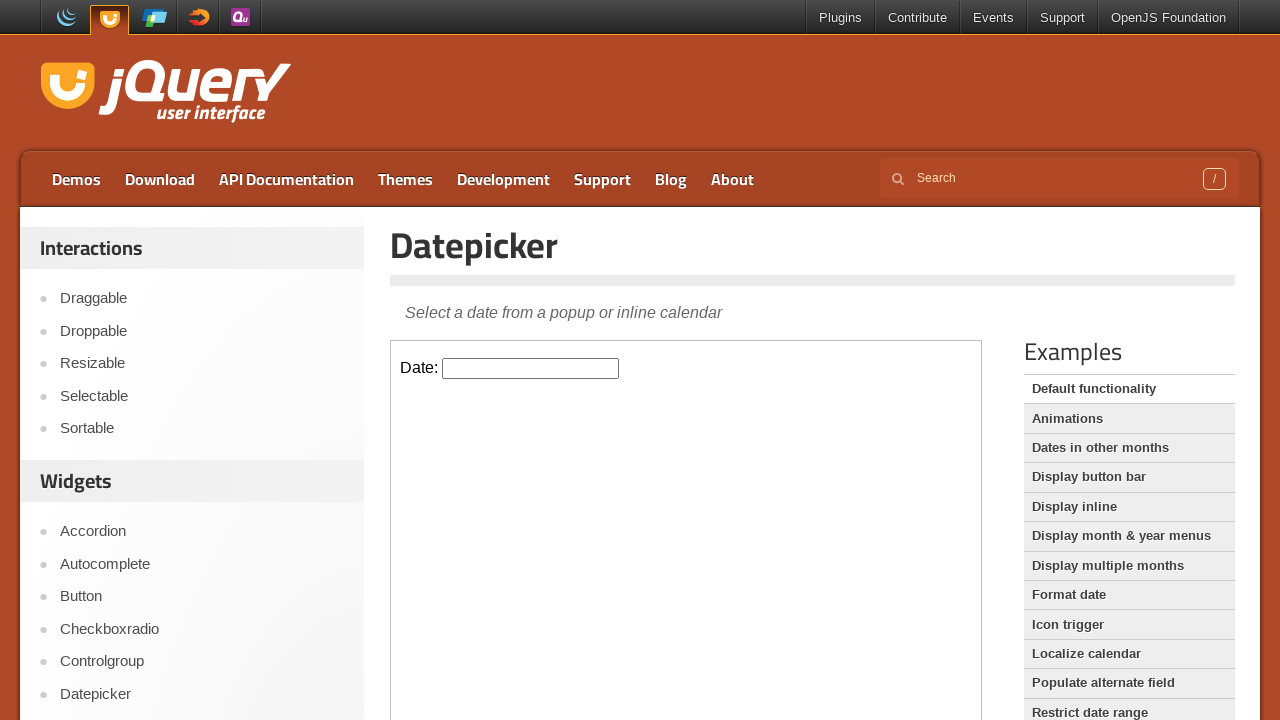

Cleared datepicker input field on iframe.demo-frame >> internal:control=enter-frame >> #datepicker
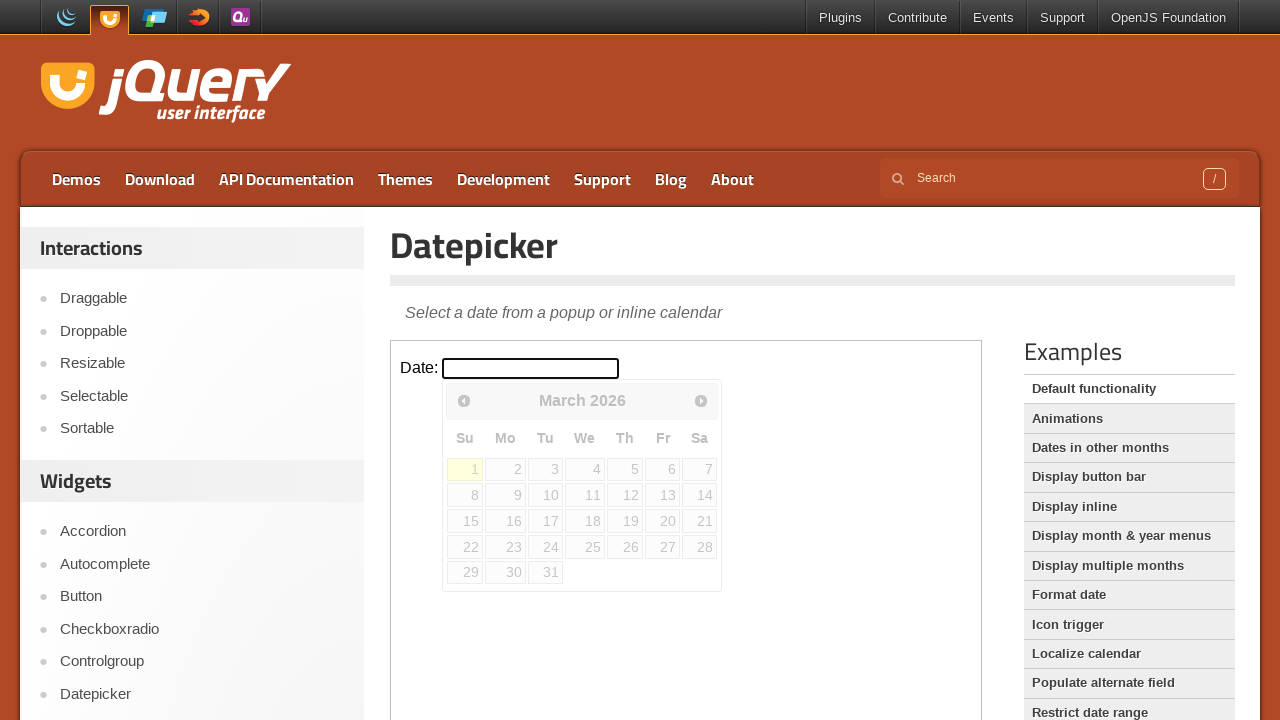

Clicked datepicker input to open calendar at (531, 368) on iframe.demo-frame >> internal:control=enter-frame >> #datepicker
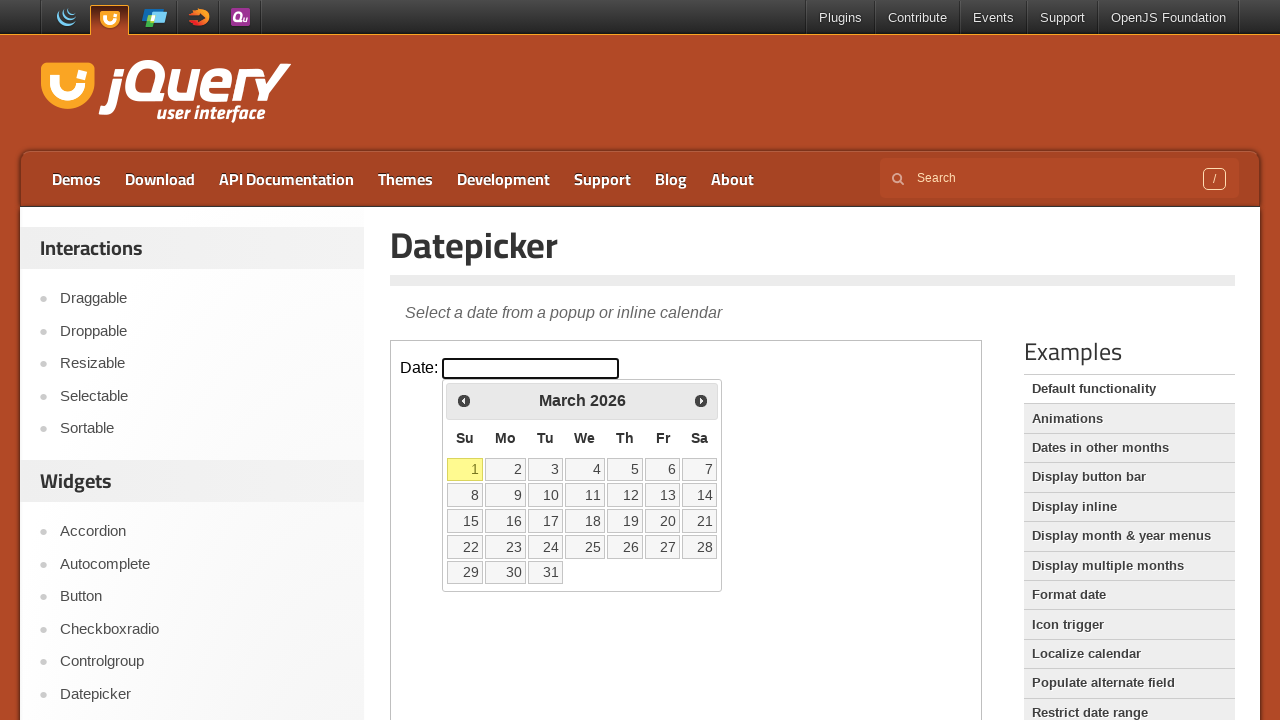

Retrieved current month/year title: March 2026
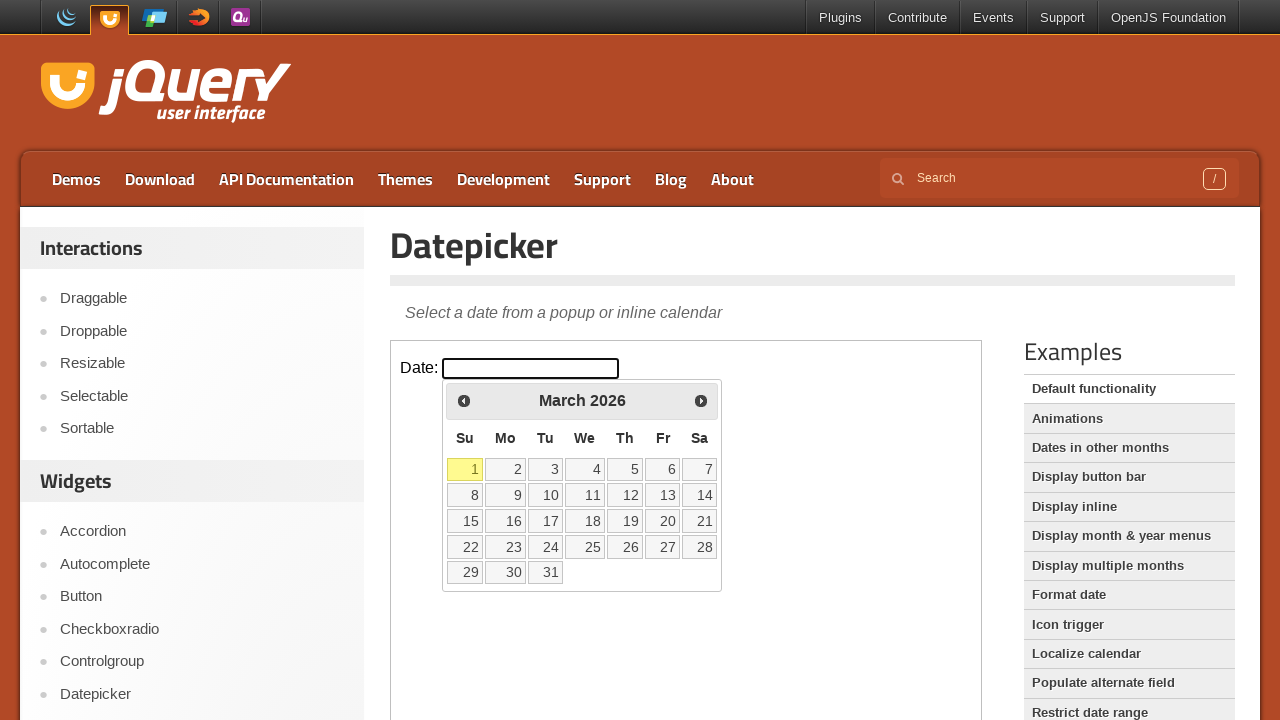

Clicked Next button to navigate to next month at (701, 400) on iframe.demo-frame >> internal:control=enter-frame >> text=Next
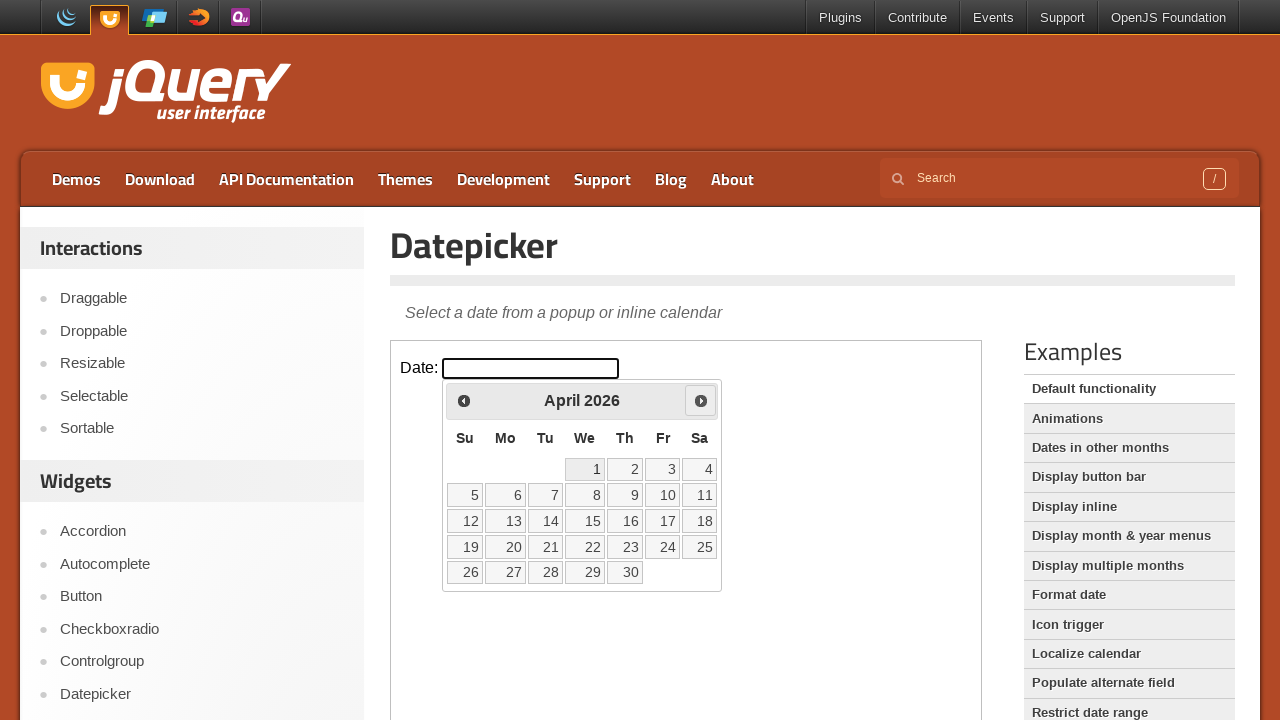

Selected day 15 from the calendar at (585, 521) on iframe.demo-frame >> internal:control=enter-frame >> a.ui-state-default >> inter
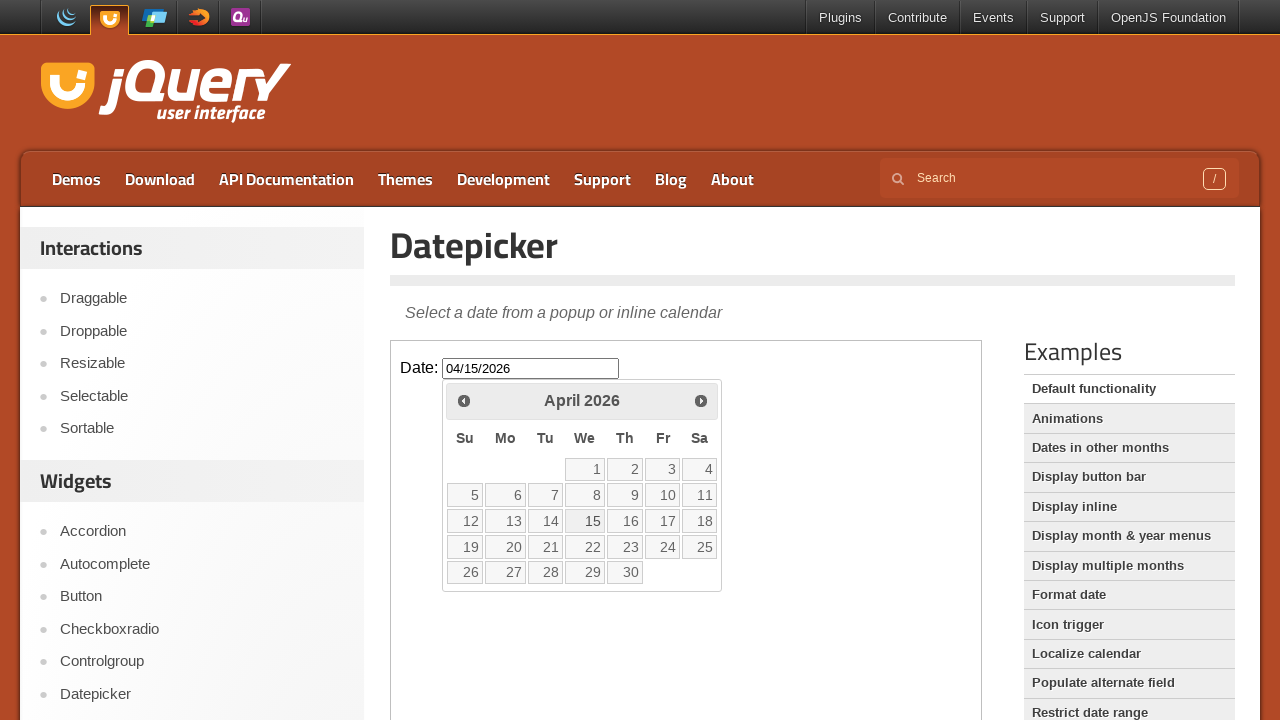

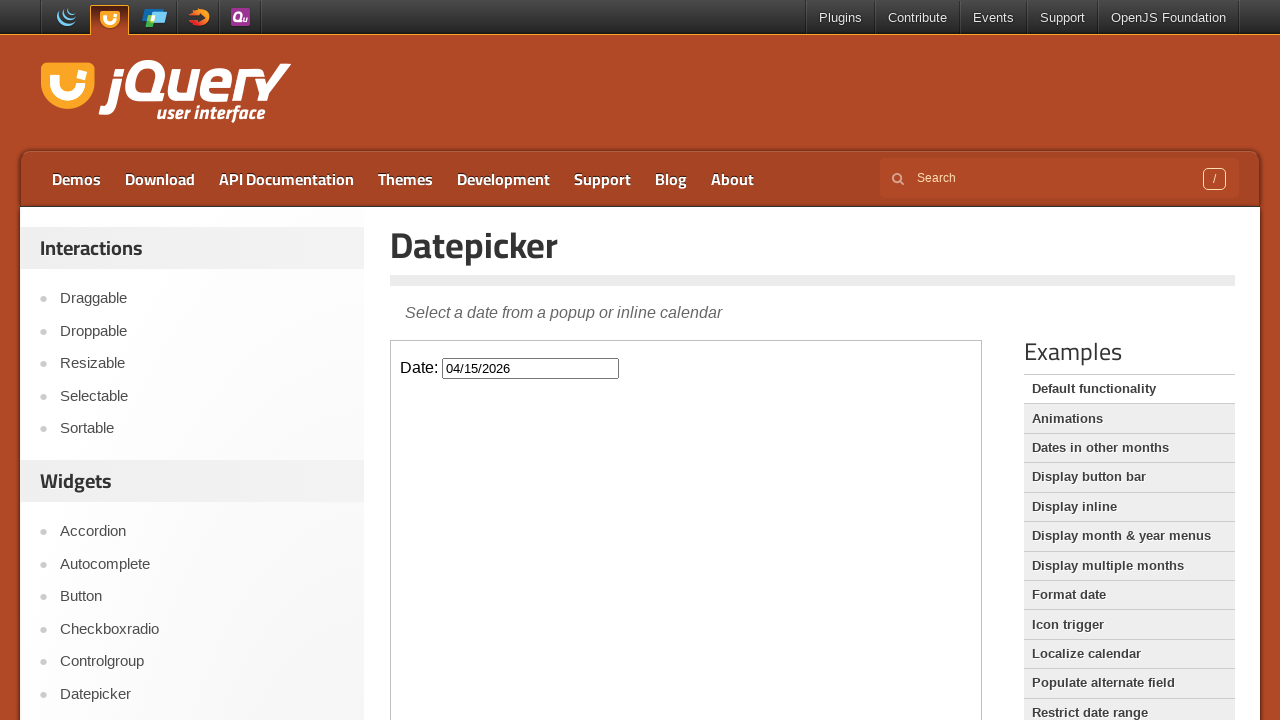